Navigates through multiple legacy CMS pages to verify they load correctly

Starting URL: http://www.flinders.edu.au/library

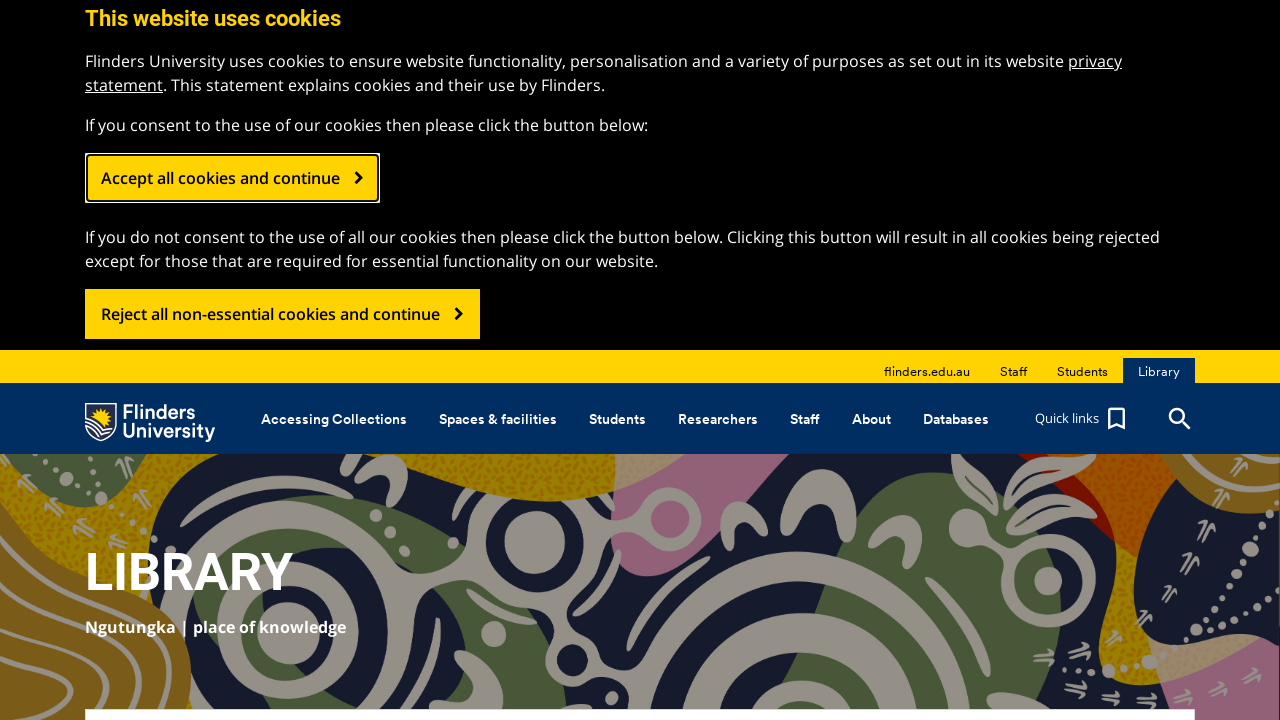

Navigated to EHL page
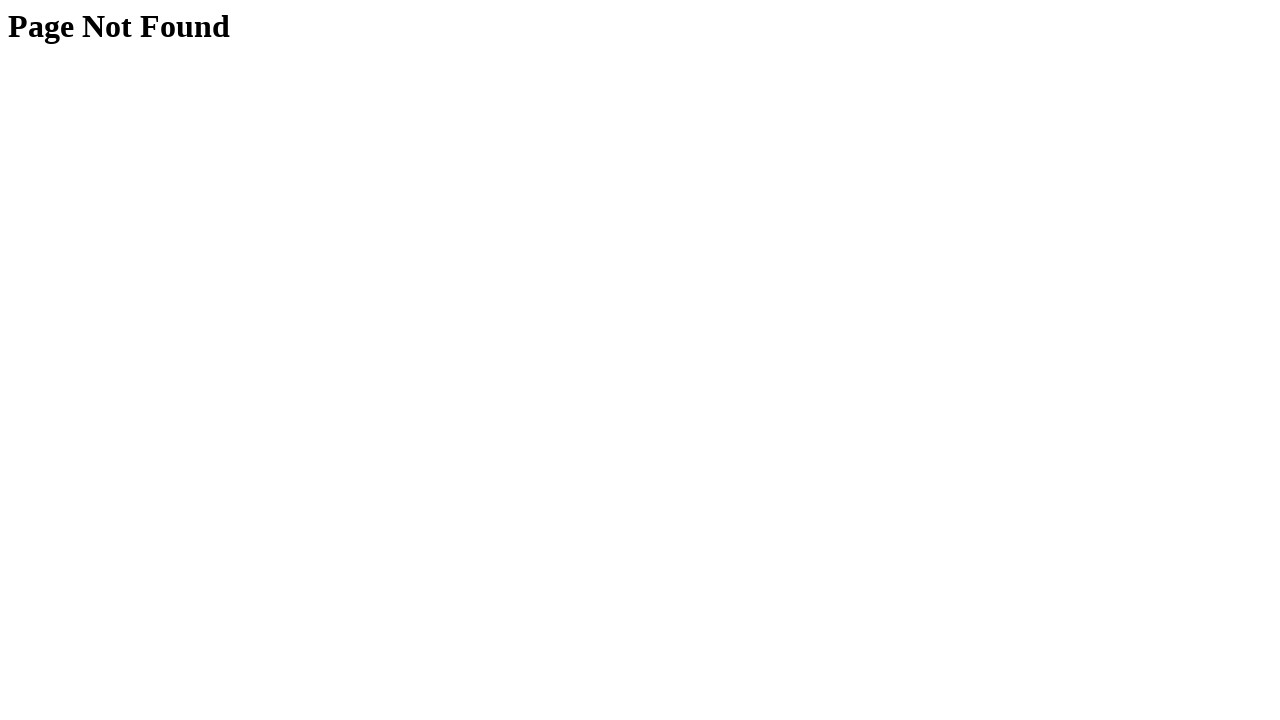

Navigated to Medicine page
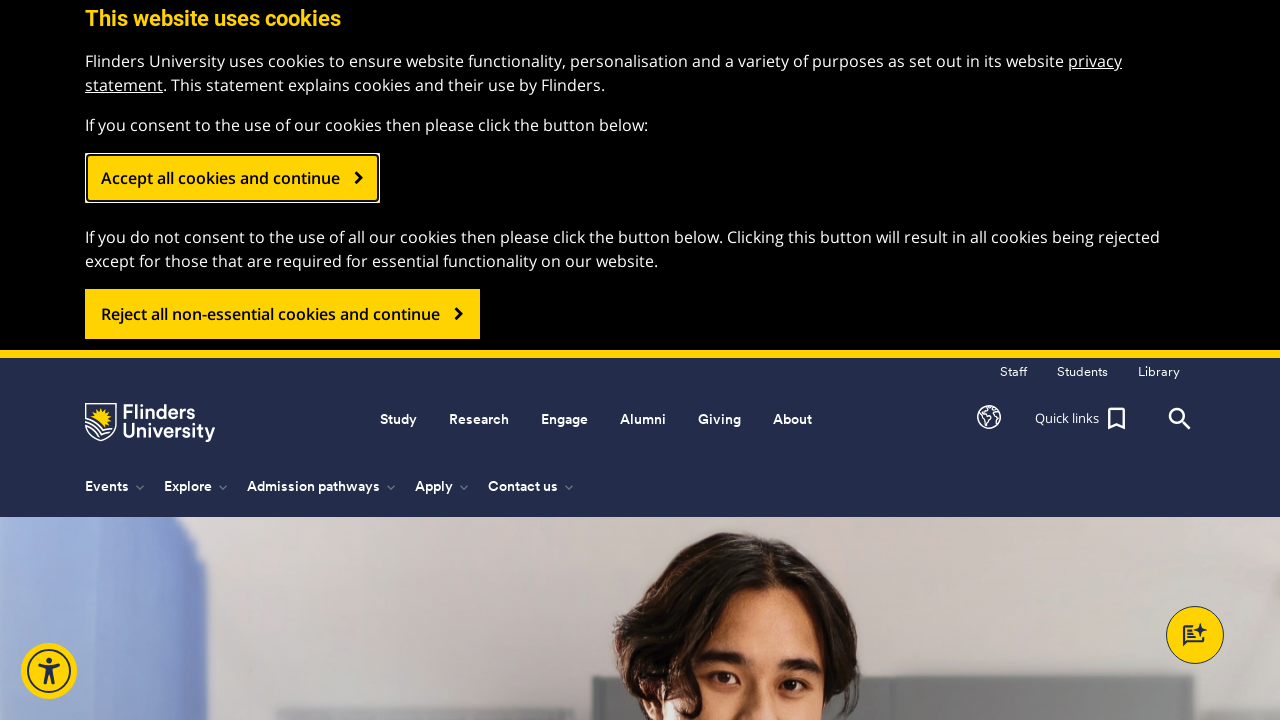

Navigated to Nursing page
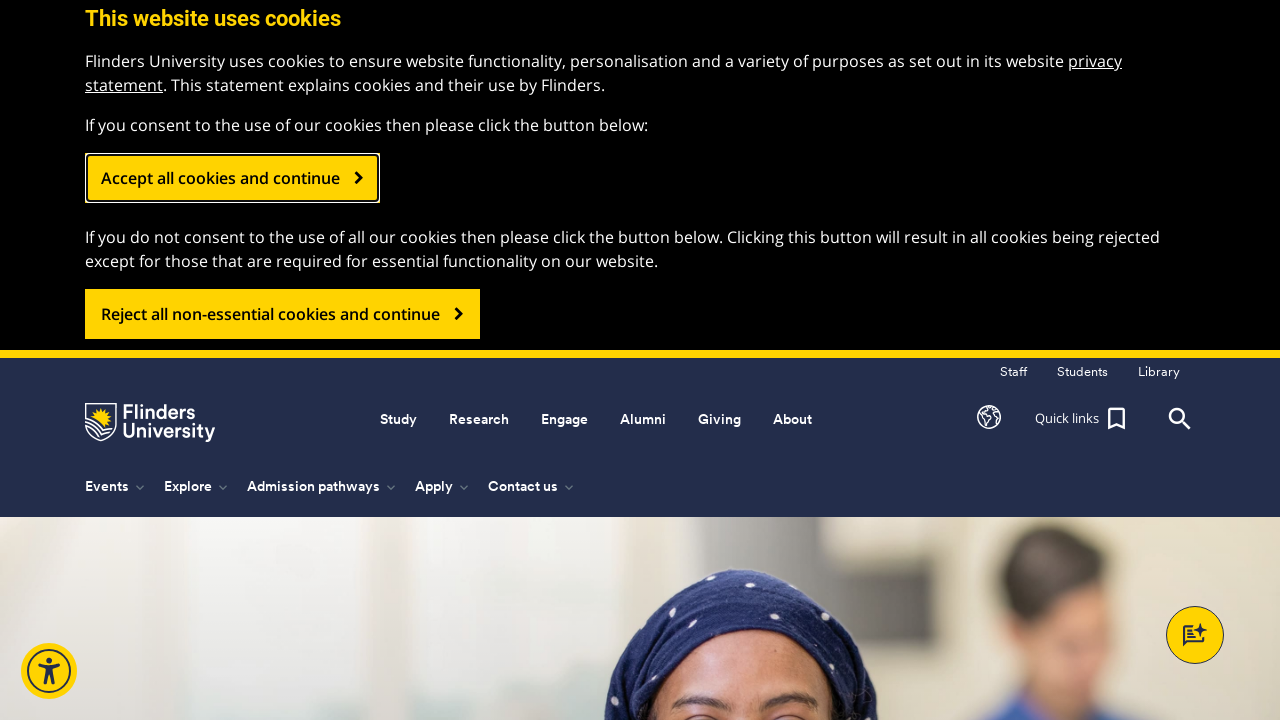

Navigated to SOHS page
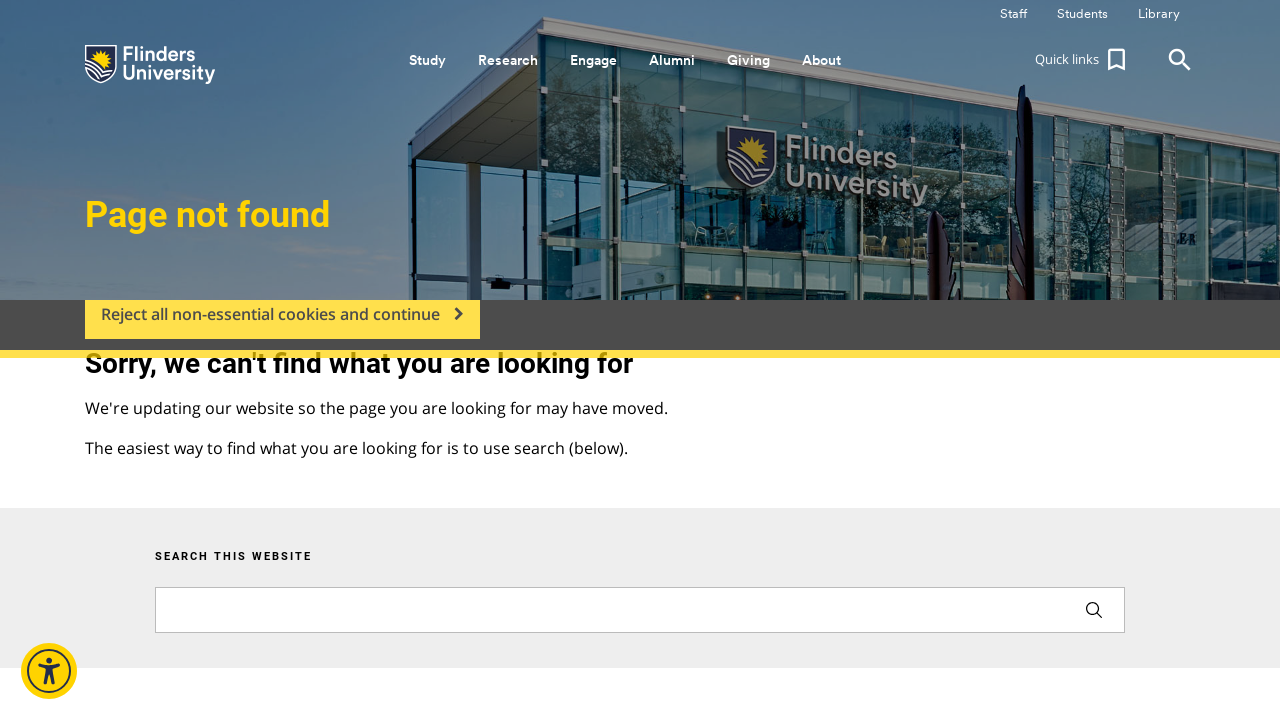

Navigated to SABS page
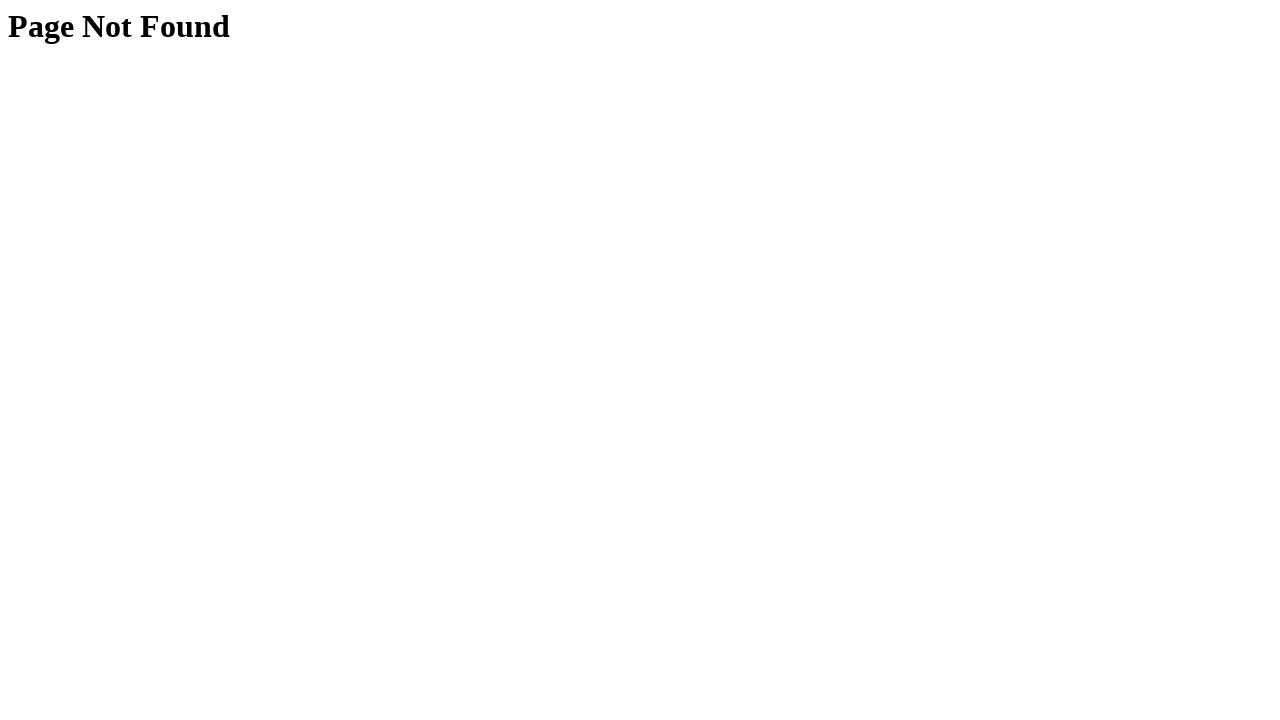

Navigated to Science Engineering page
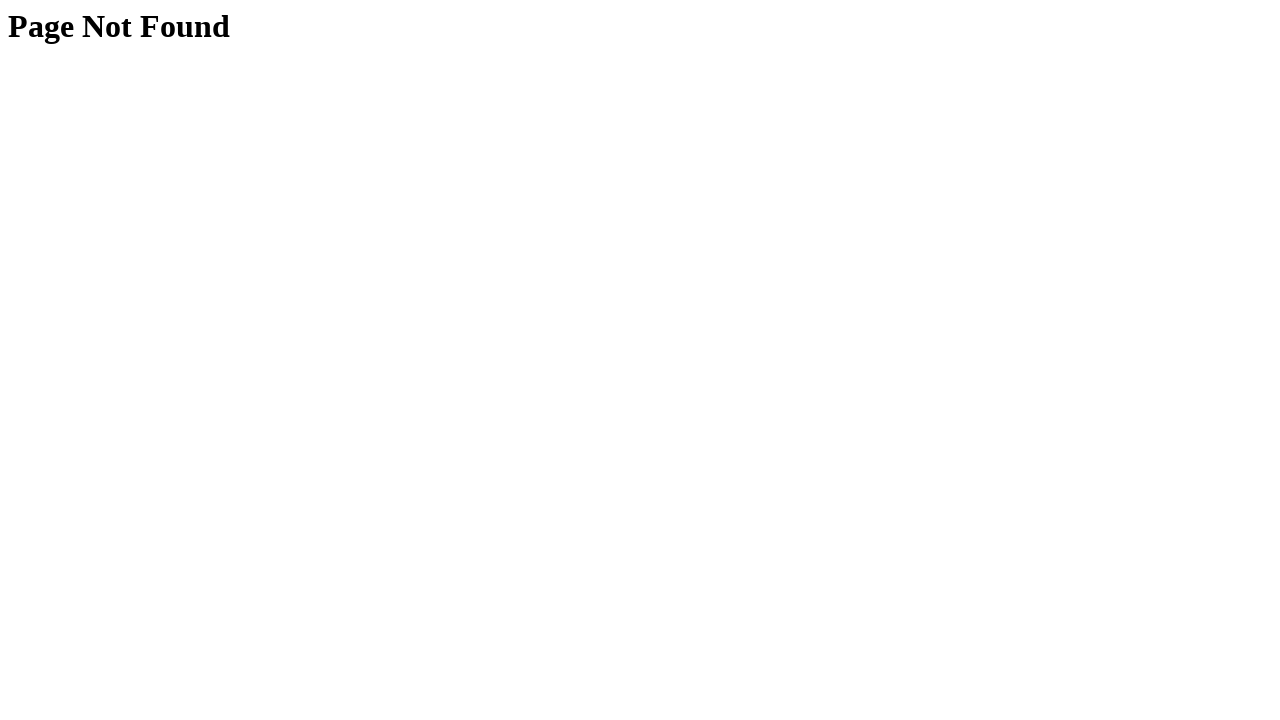

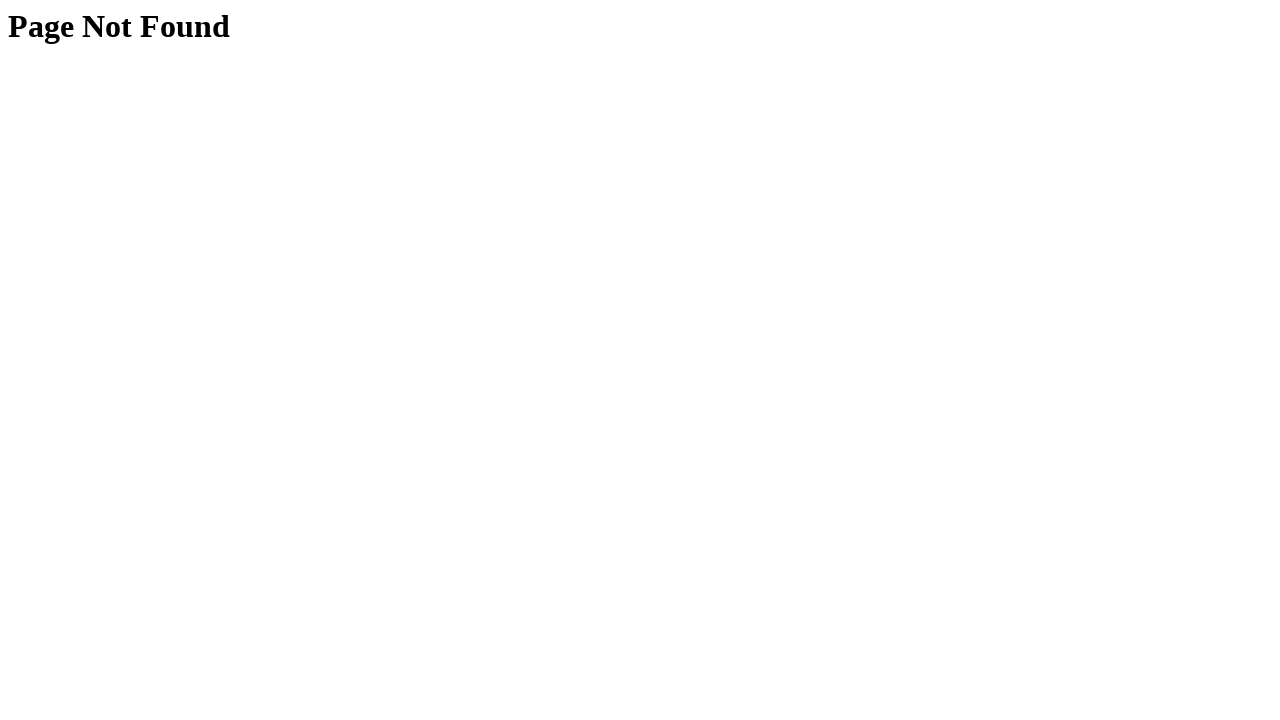